Navigates to the Demoblaze demo store homepage and verifies that links and product elements are displayed on the page.

Starting URL: https://demoblaze.com/index.html

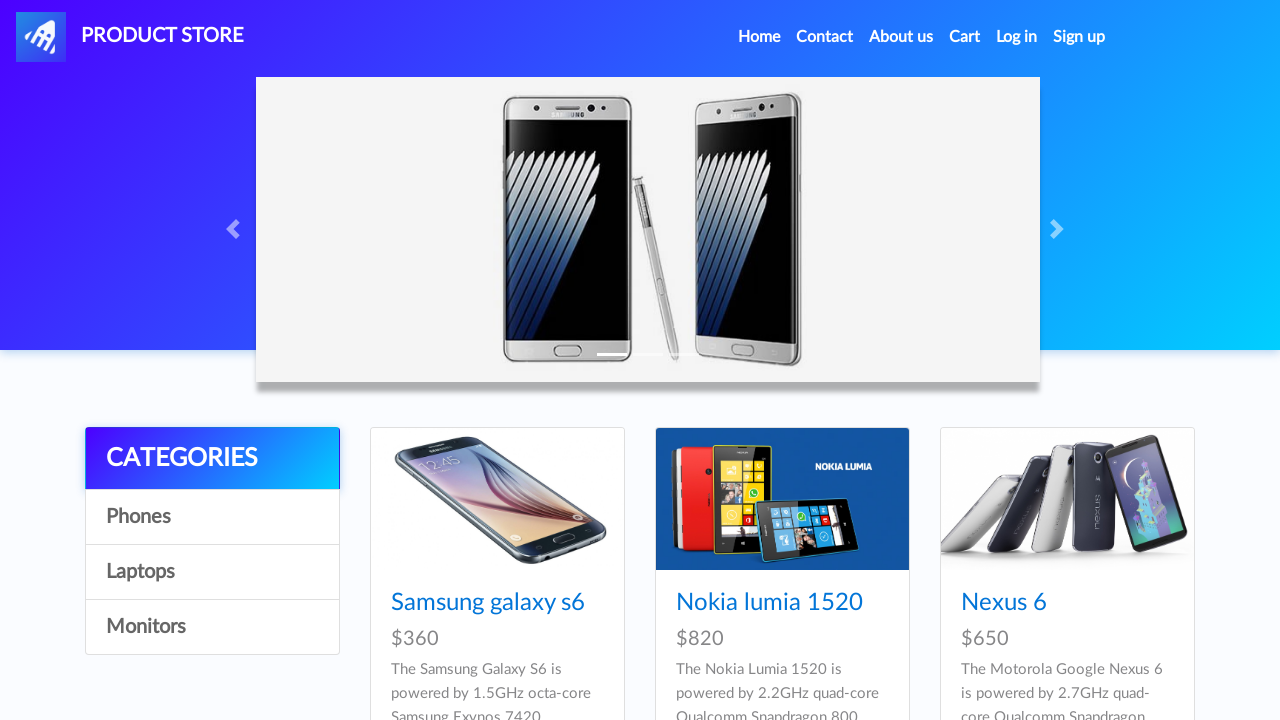

Retrieved all links from the page
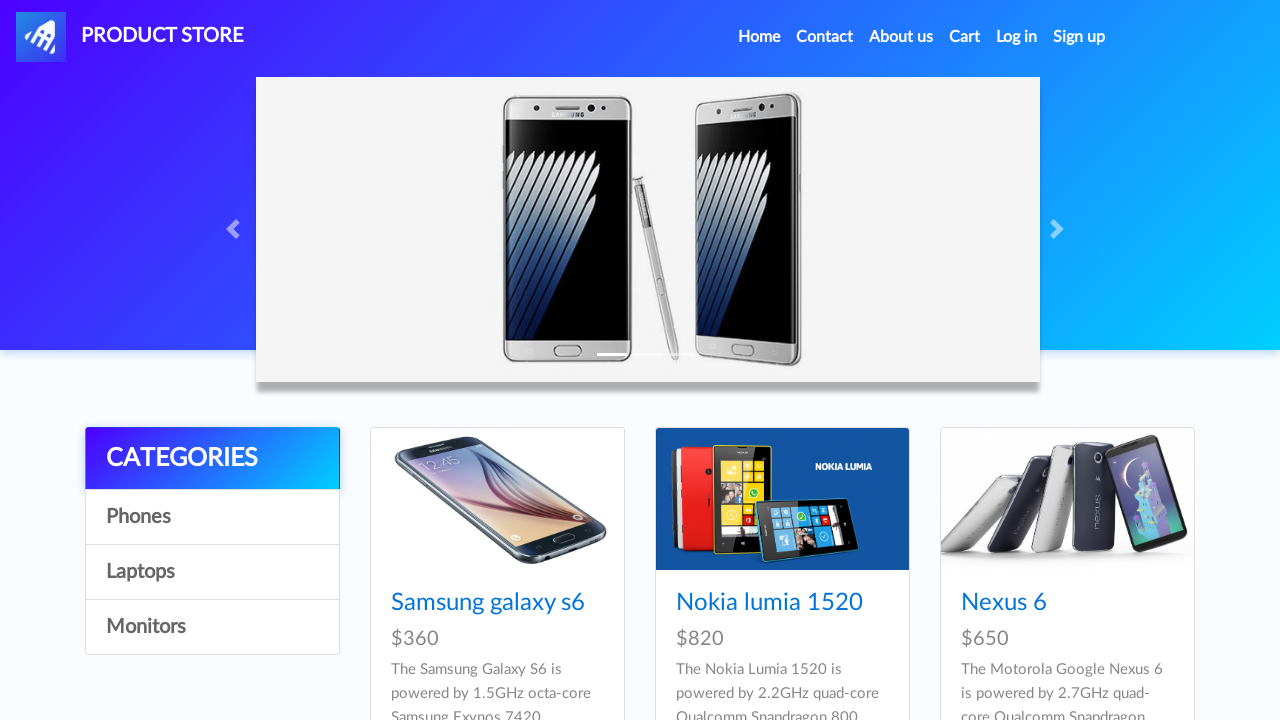

Verified that links are present on the page
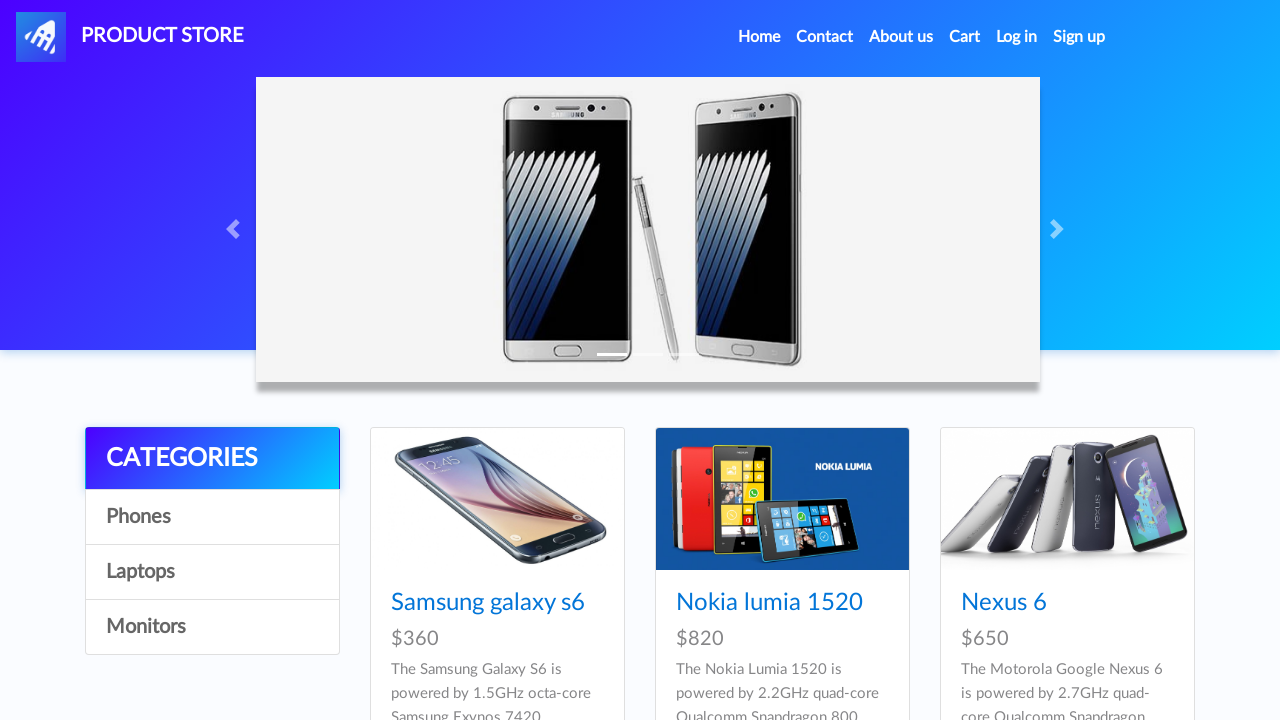

Waited for products section to load
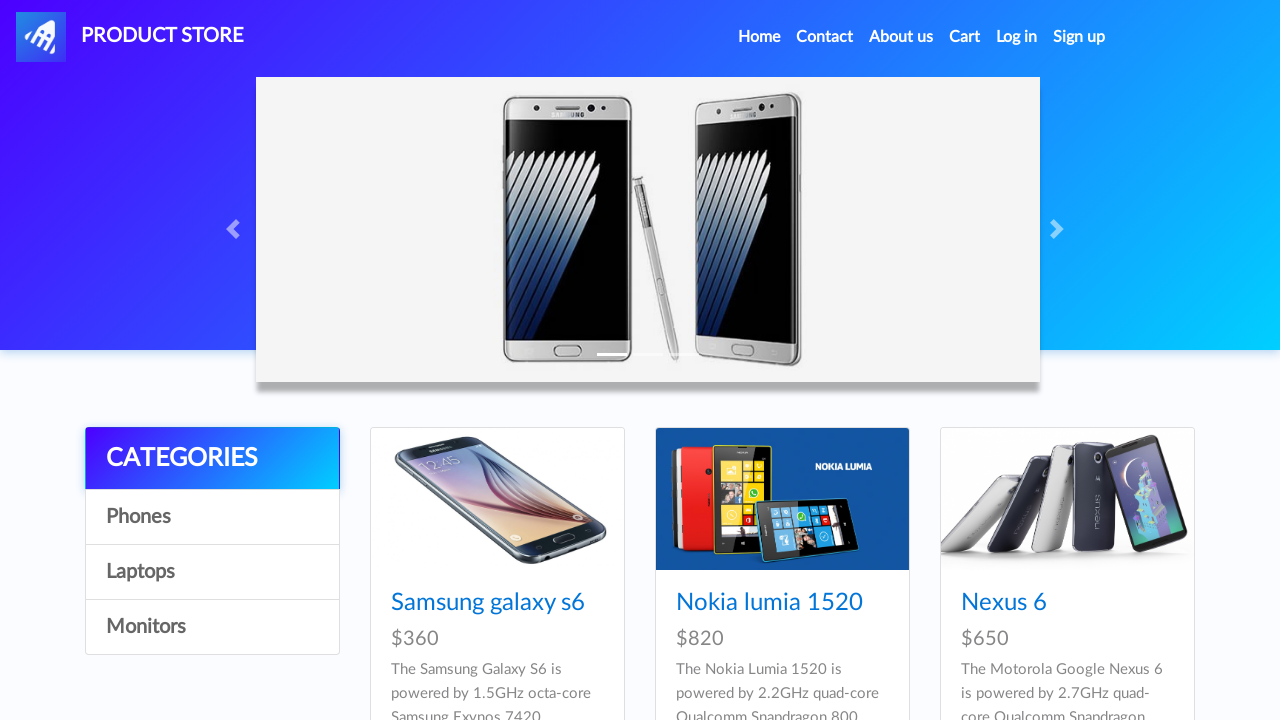

Retrieved all product elements from the page
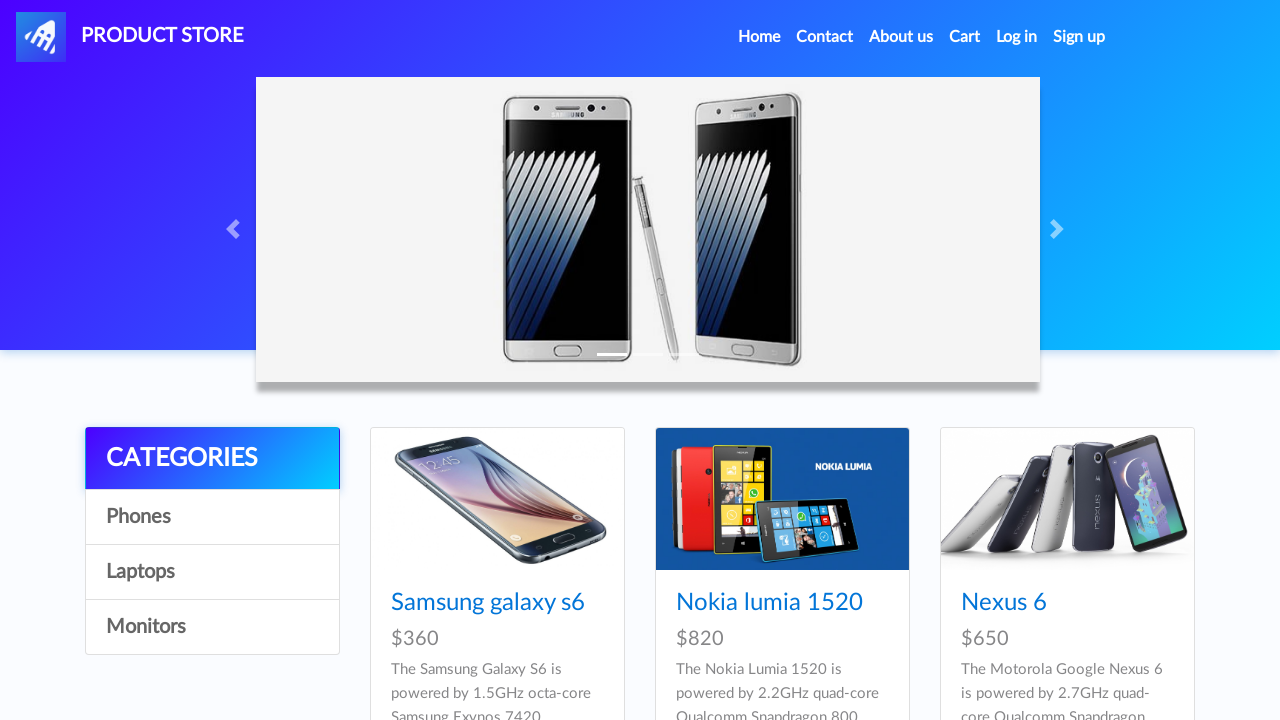

Verified that products are displayed on the page
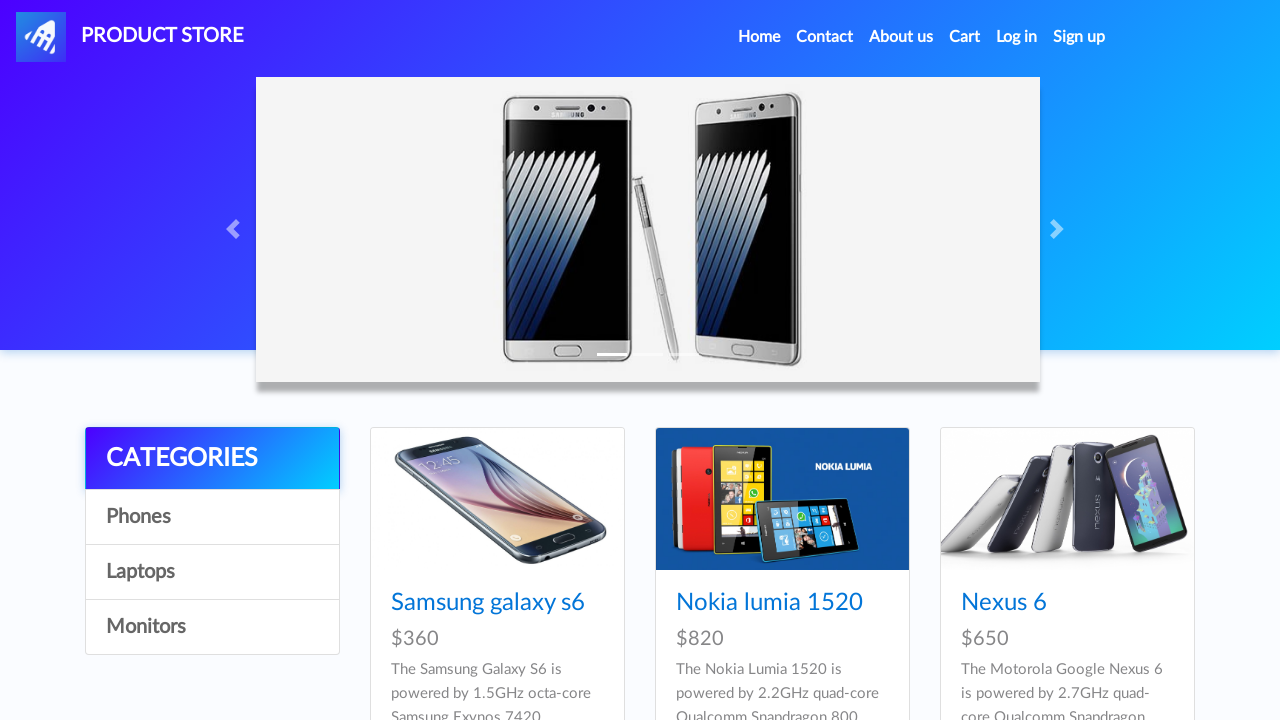

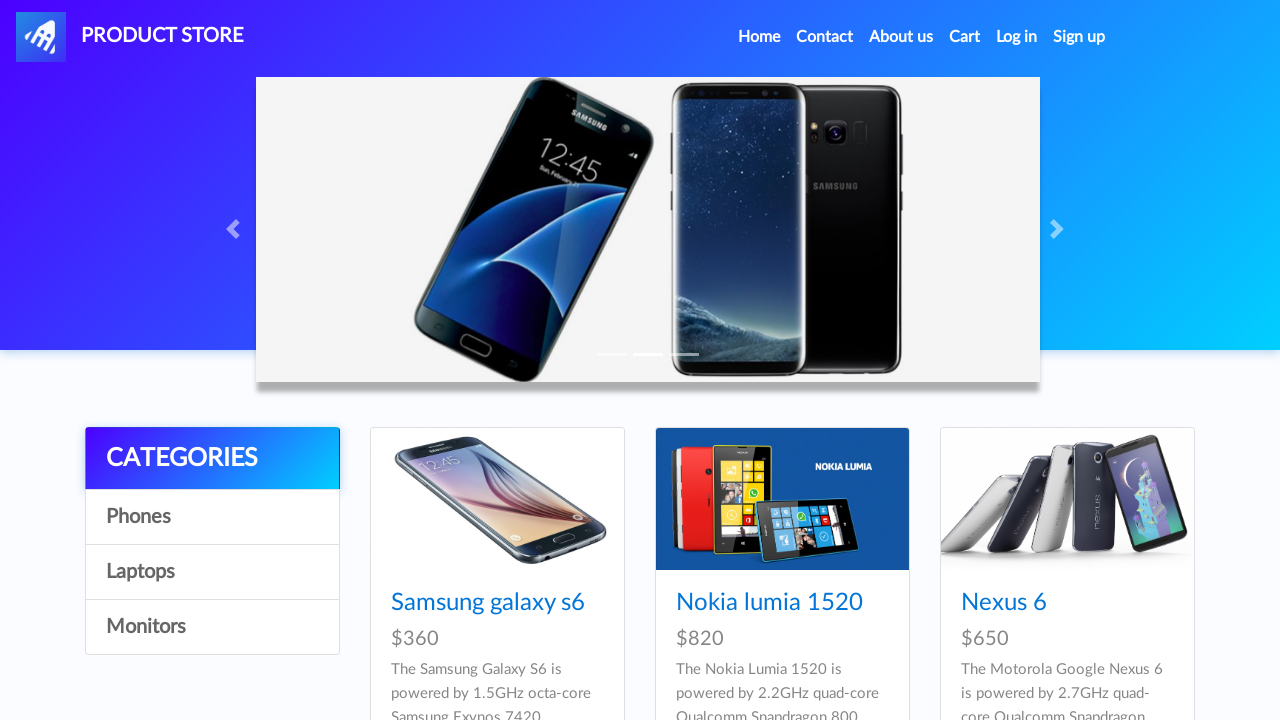